Tests an e-commerce workflow by adding multiple items to cart, proceeding to checkout, and applying a promo code

Starting URL: https://rahulshettyacademy.com/seleniumPractise/

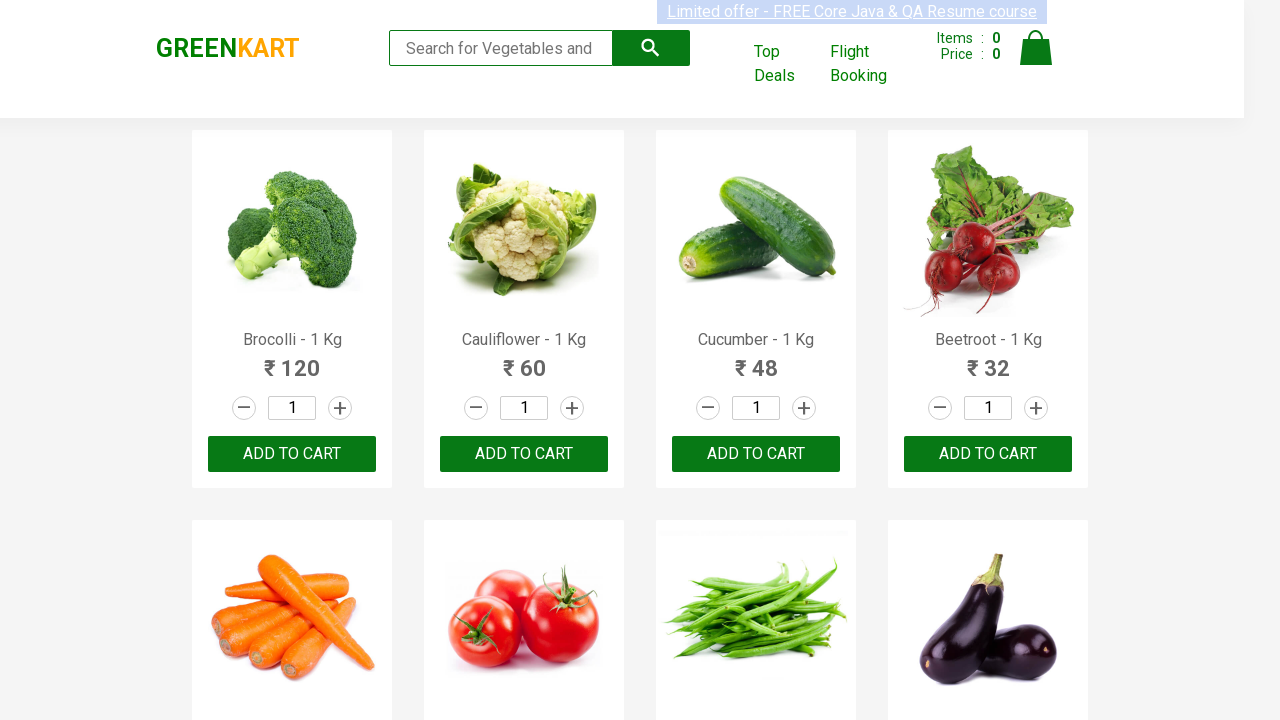

Retrieved all product elements from the page
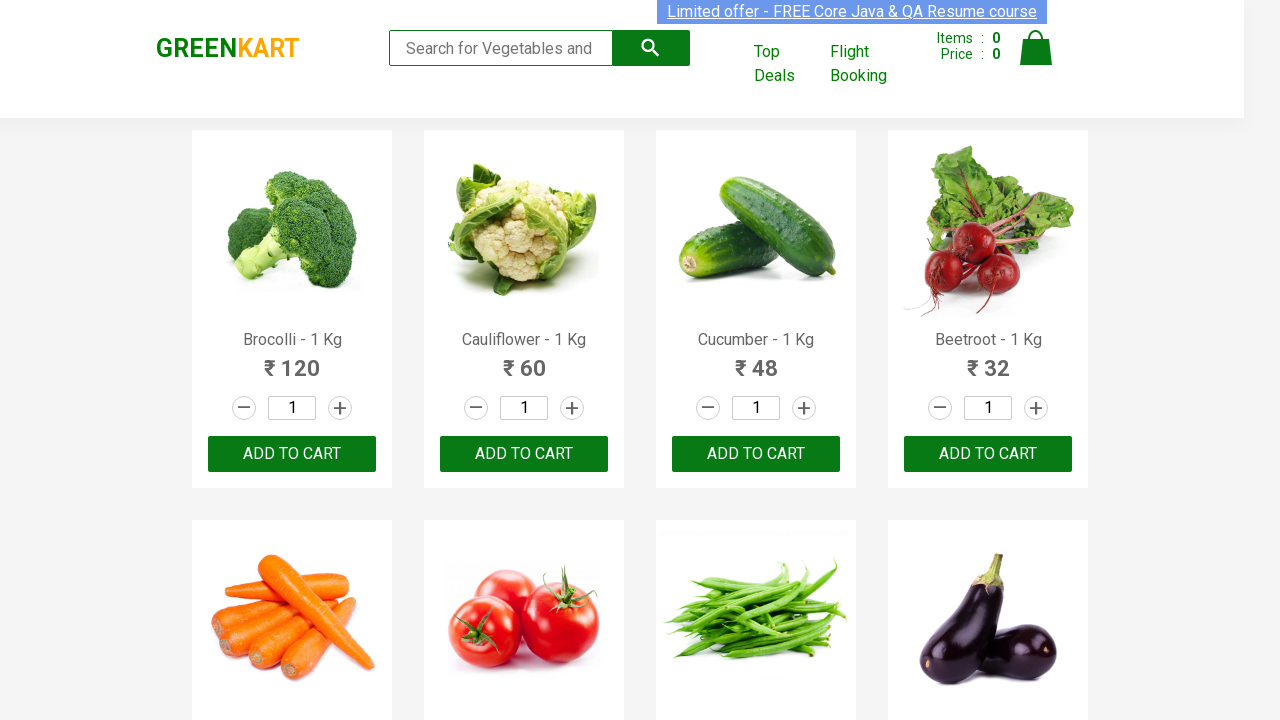

Added 'Brocolli' to cart
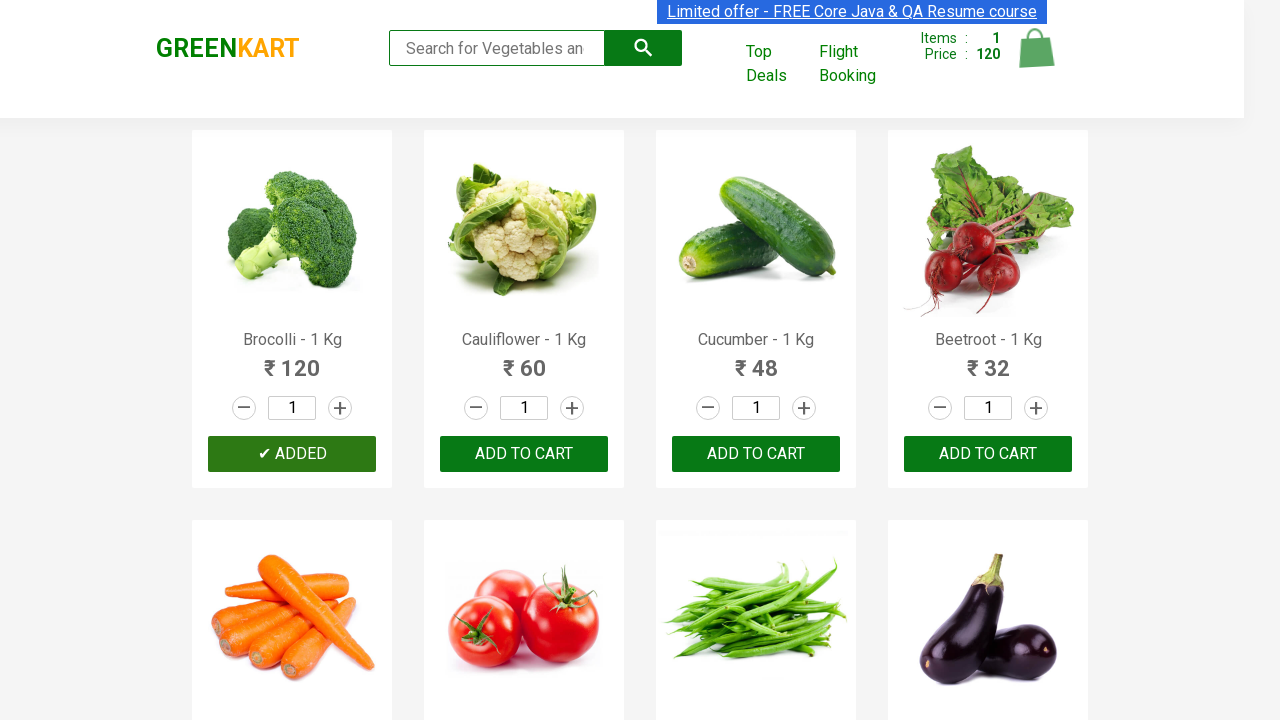

Added 'Beetroot' to cart
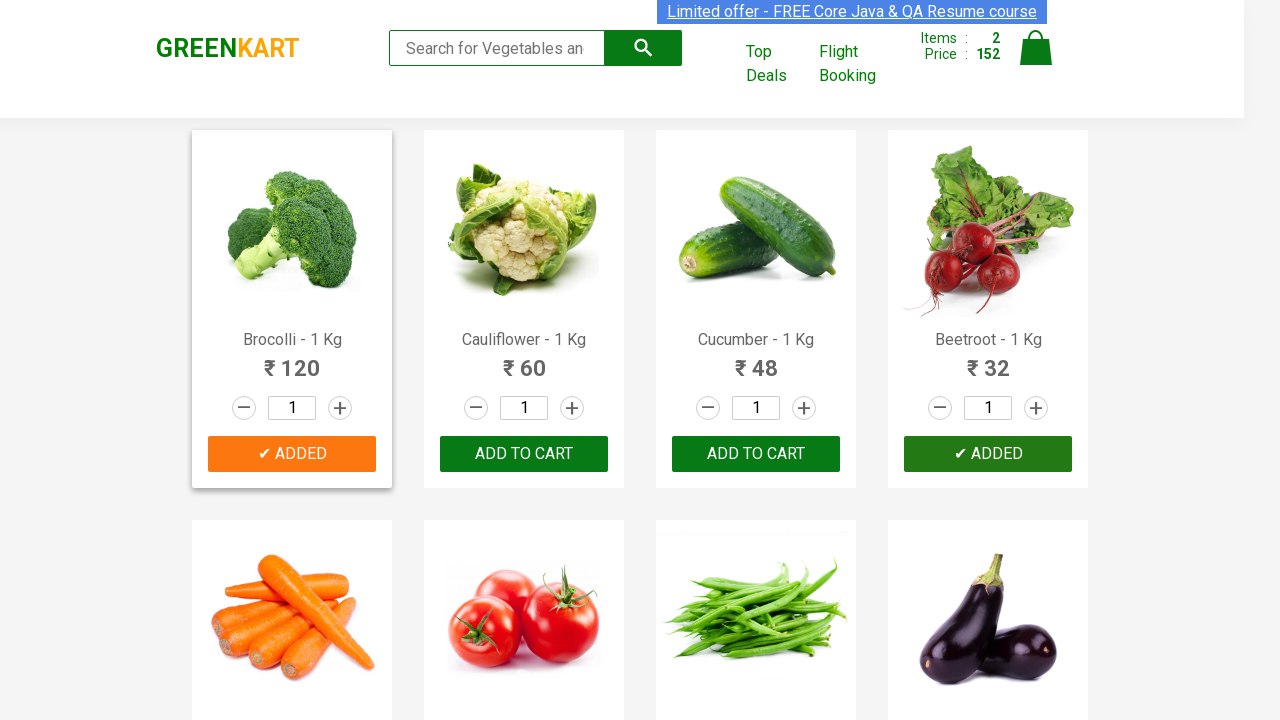

Added 'Onion' to cart
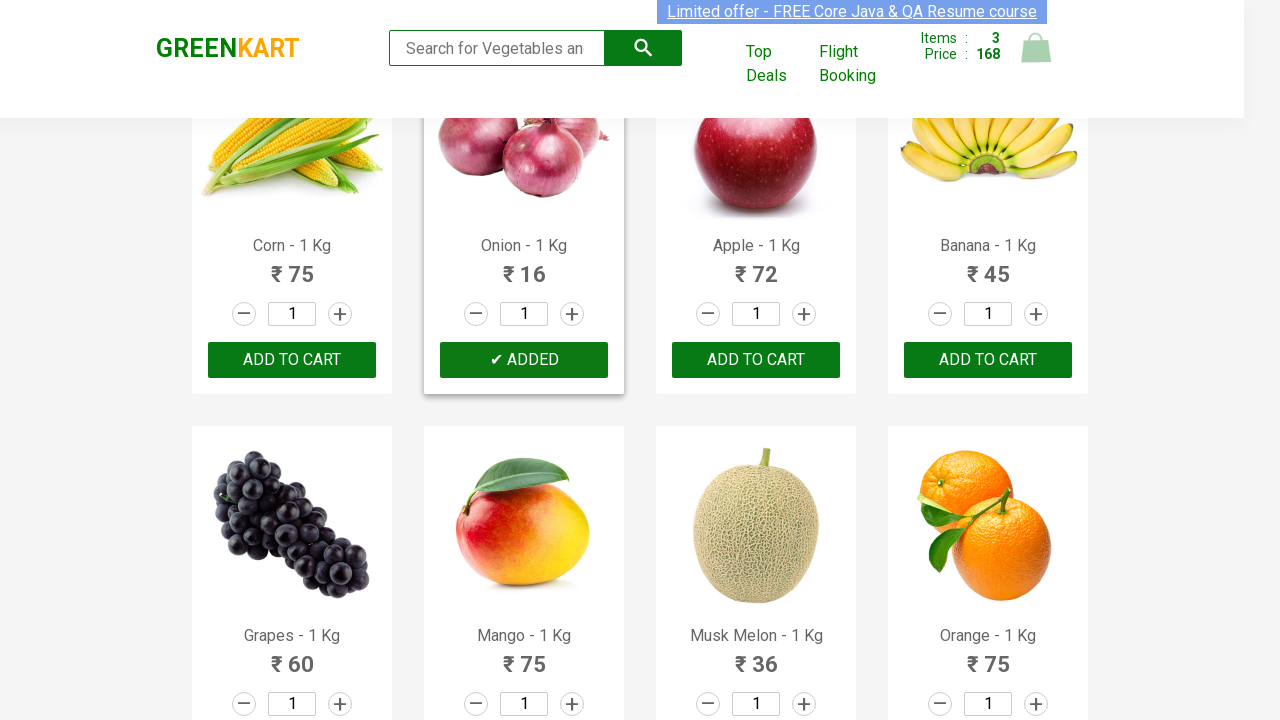

Added 'Strawberry' to cart
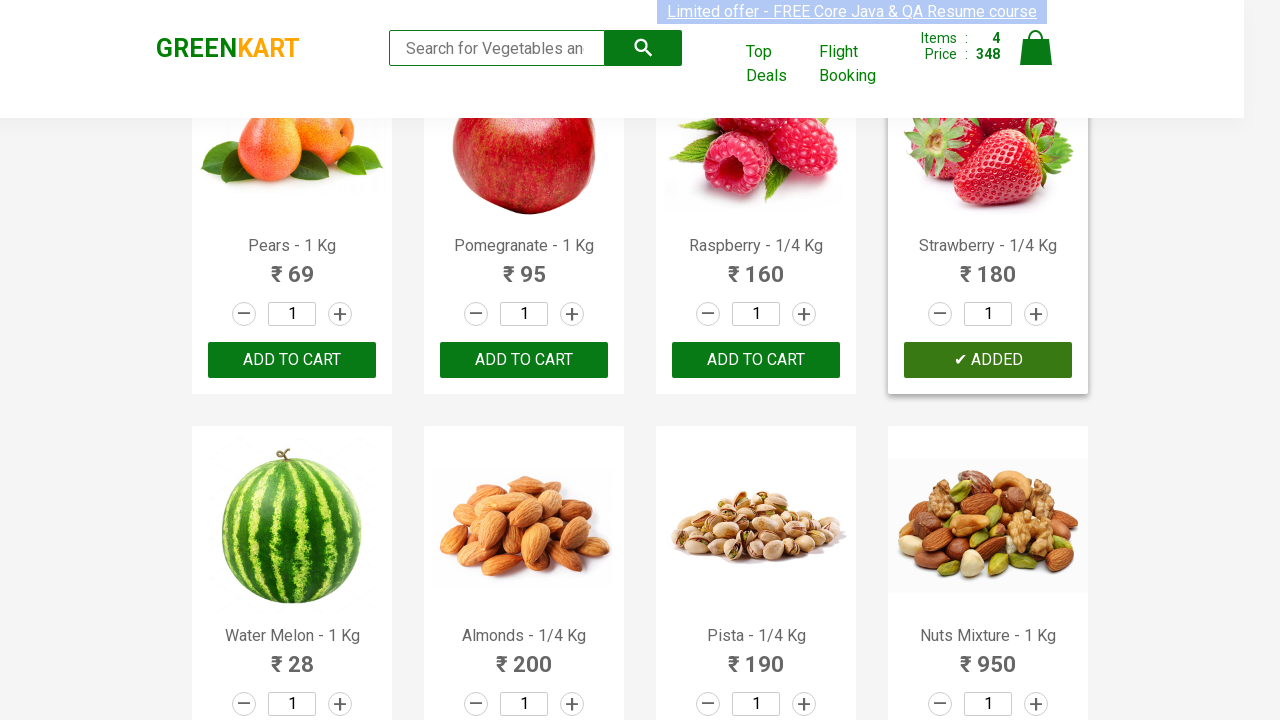

Clicked on cart icon to view cart at (1036, 48) on img[alt='Cart']
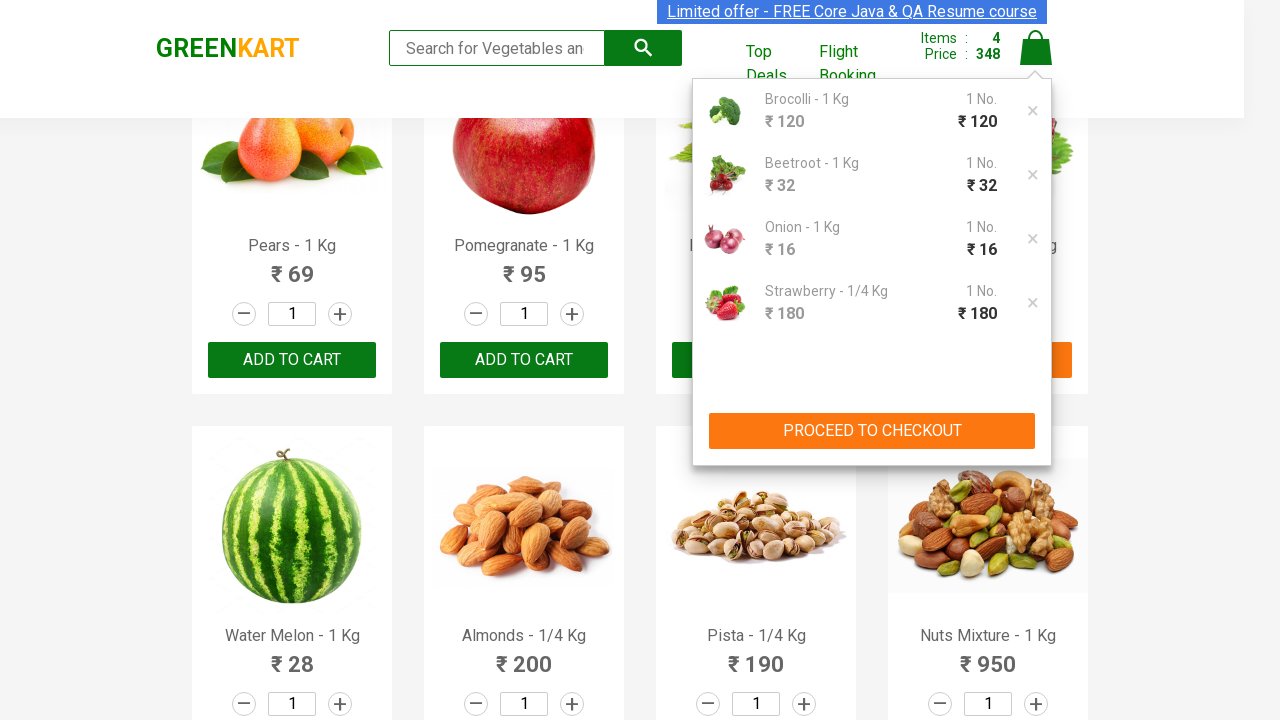

Clicked 'PROCEED TO CHECKOUT' button at (872, 431) on xpath=//button[text()='PROCEED TO CHECKOUT']
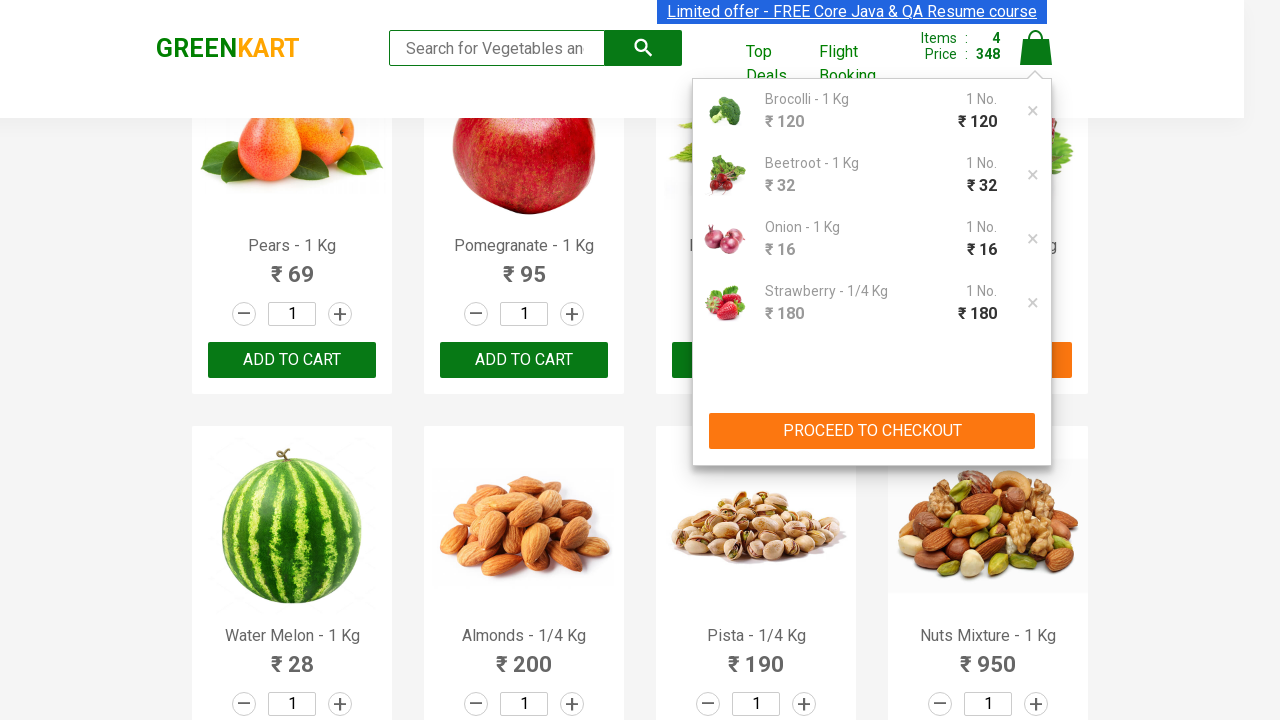

Promo code input field is now visible
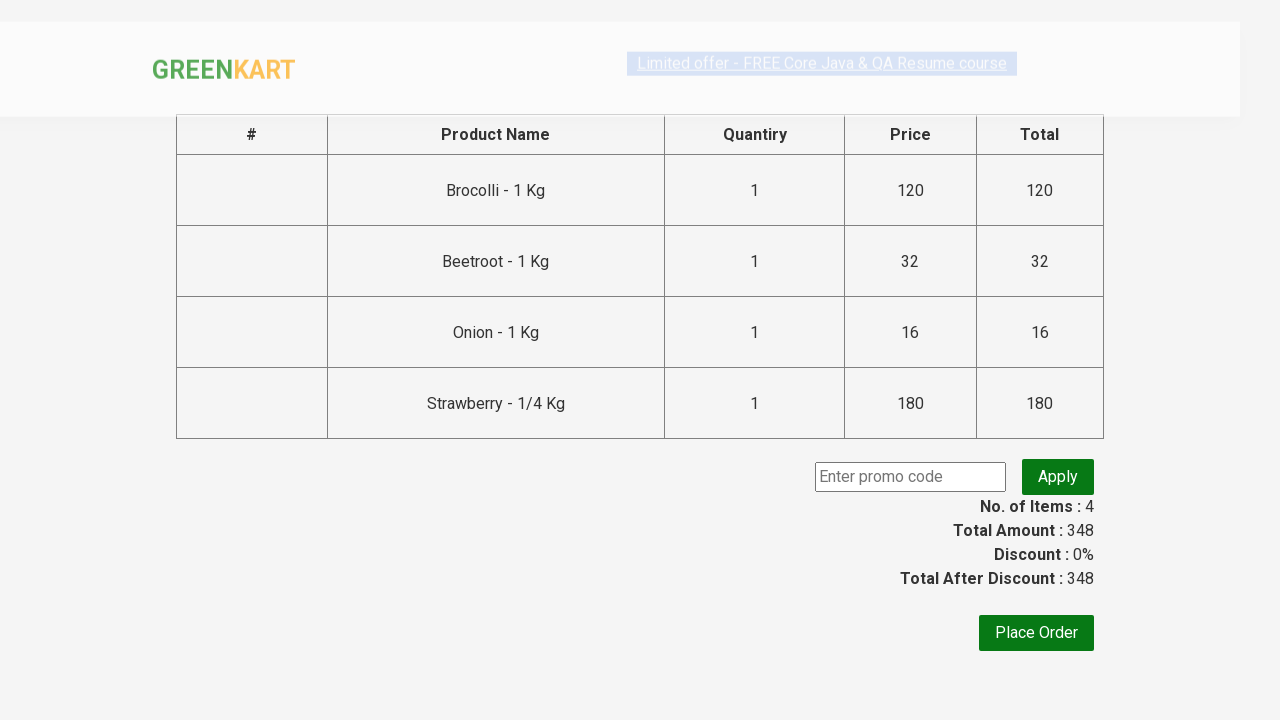

Entered promo code 'rahulshettyacademy' on input.promoCode
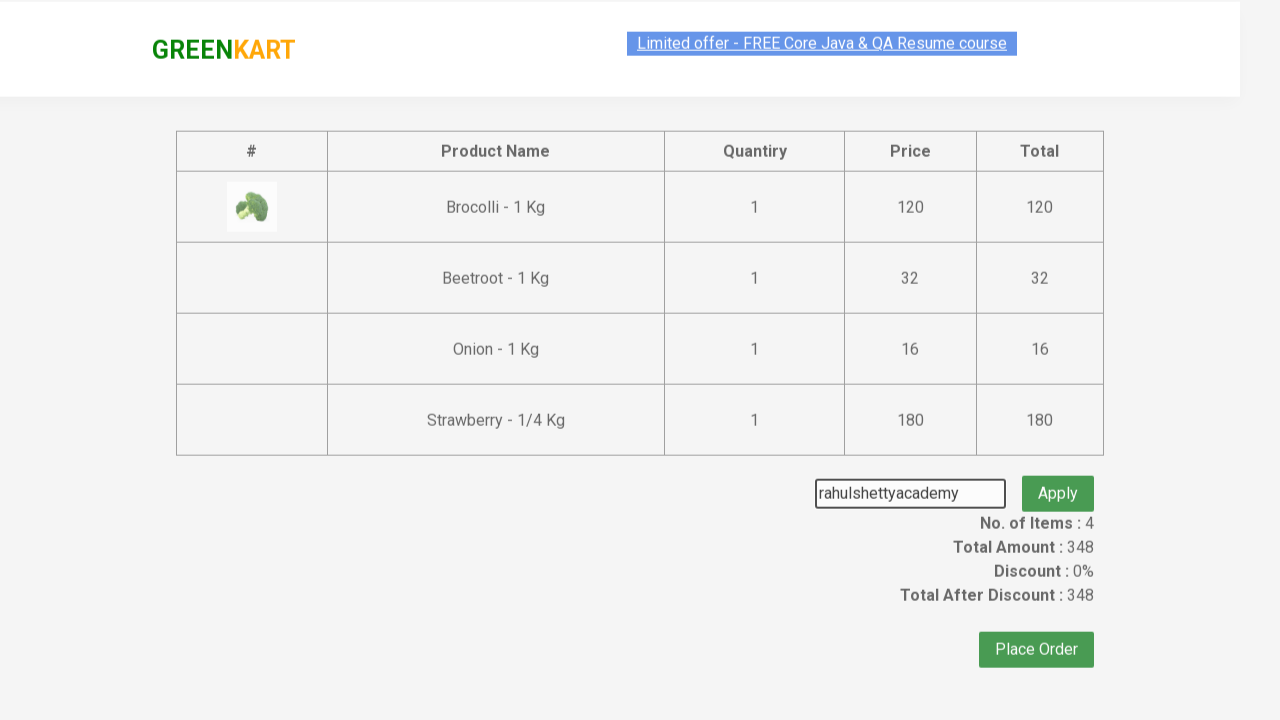

Clicked 'Apply' button to apply promo code at (1058, 477) on button.promoBtn
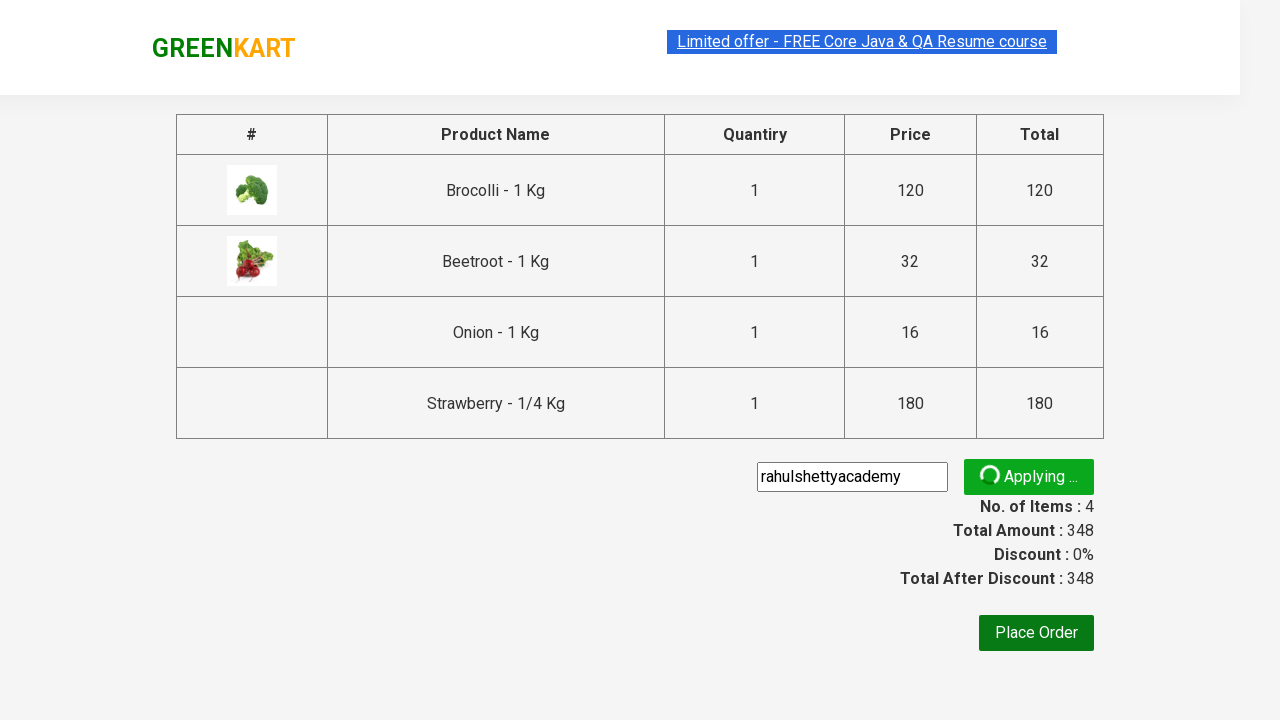

Promo code response message has appeared
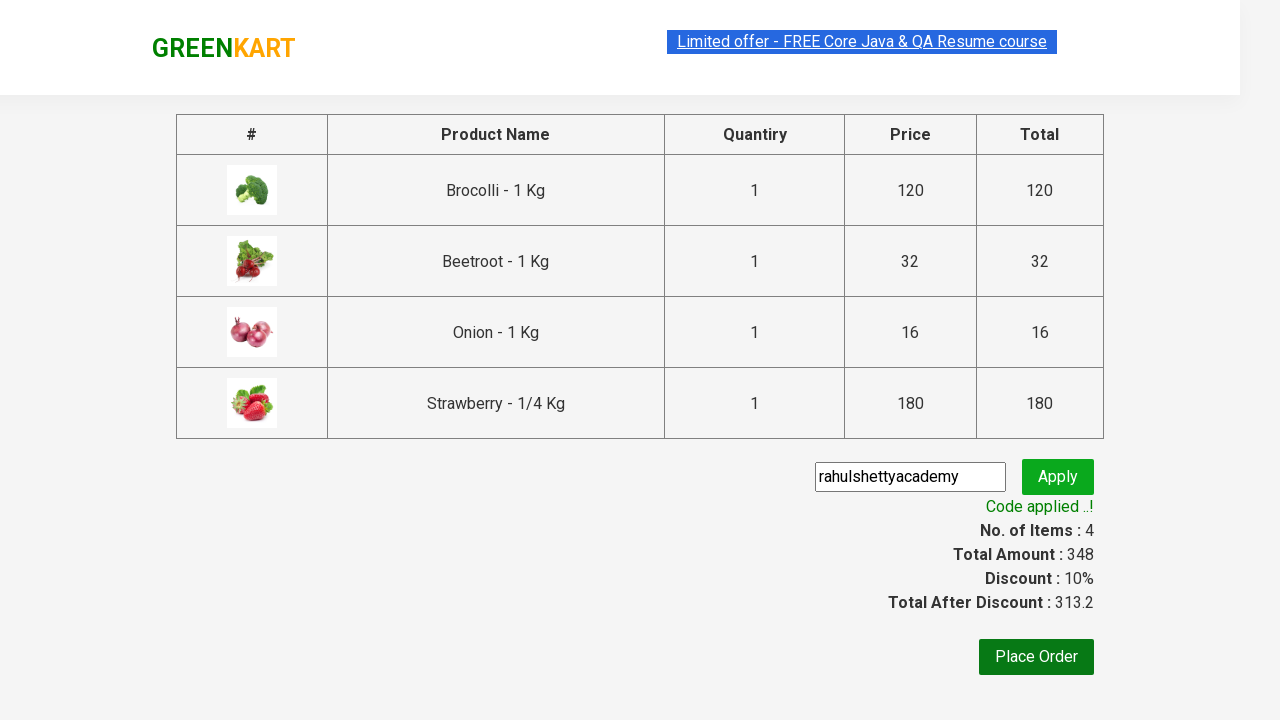

Verified promo message: 'Code applied ..!'
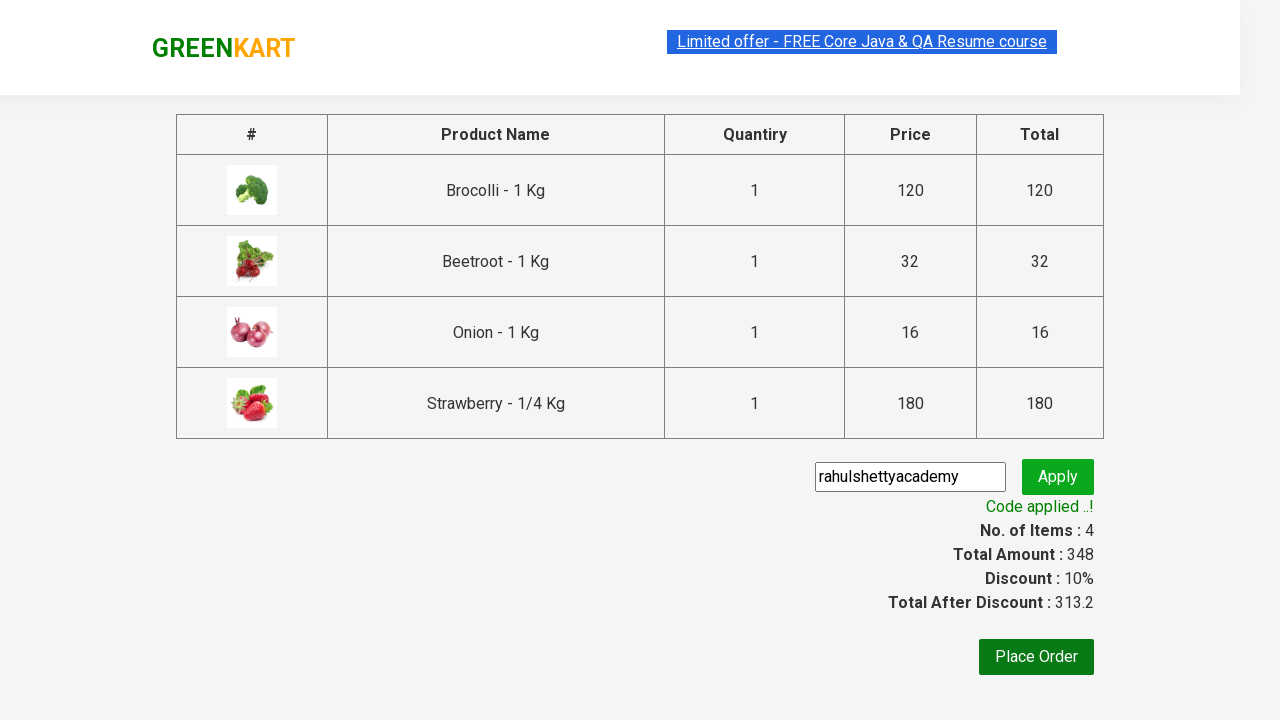

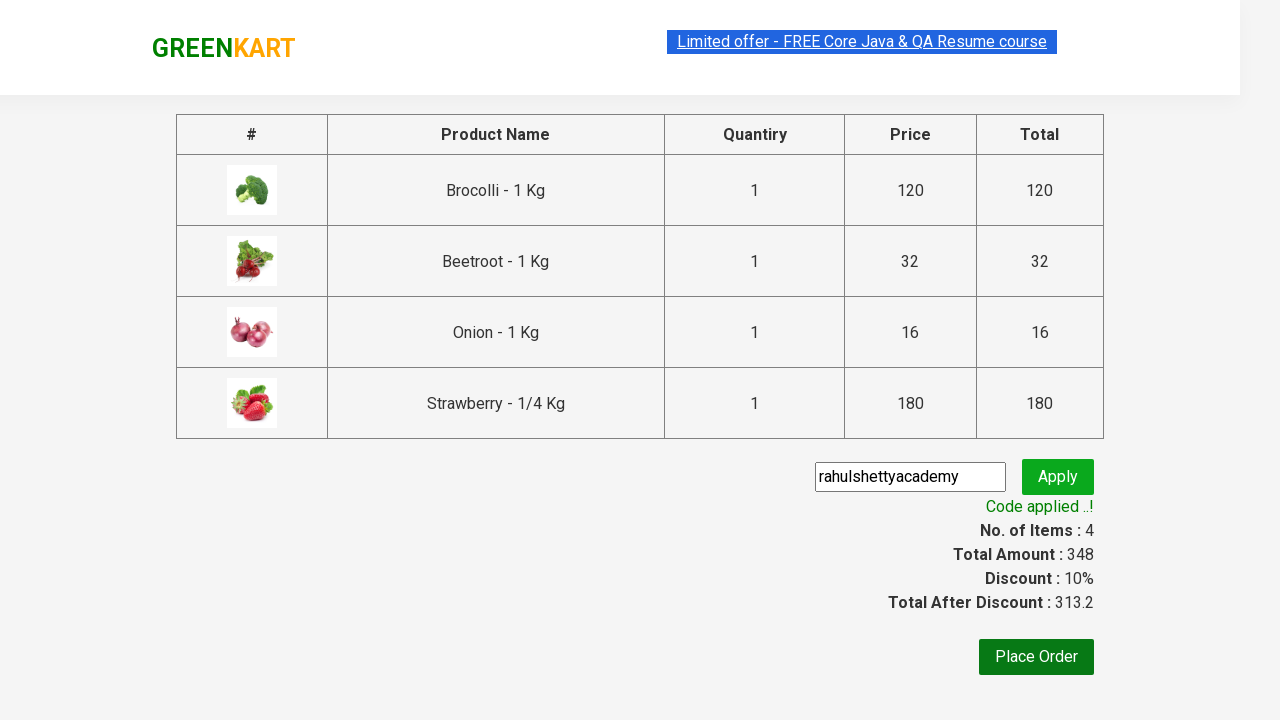